Tests handling of JavaScript prompt dialog by clicking a button that triggers a prompt and accepting it with input text

Starting URL: https://the-internet.herokuapp.com/javascript_alerts

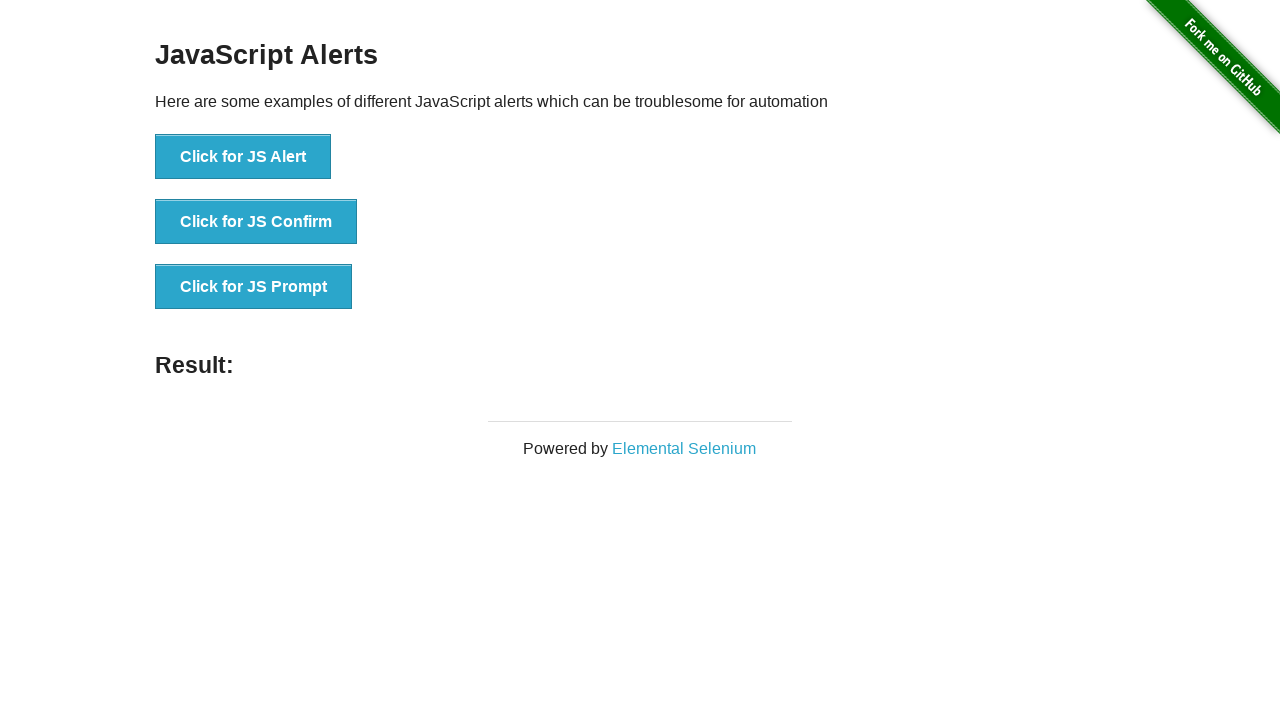

Set up dialog handler to accept prompt with 'Swati' input
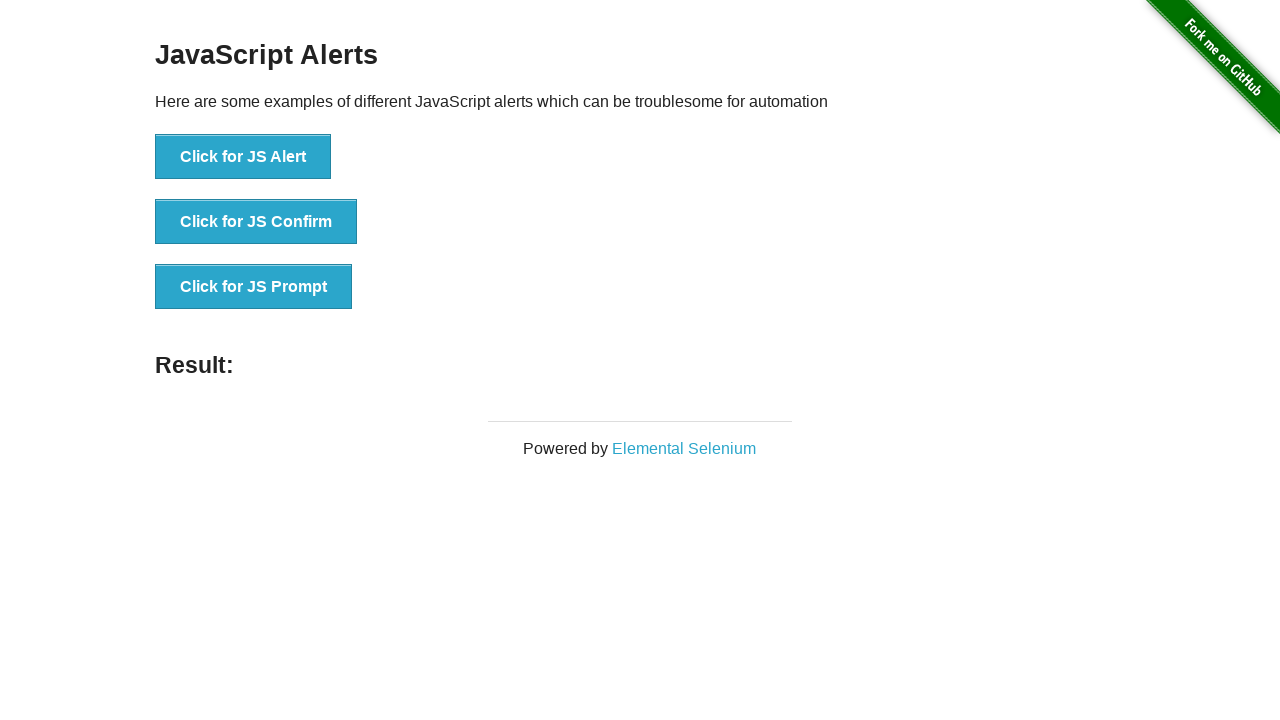

Clicked button to trigger JavaScript prompt dialog at (254, 287) on xpath=//button[text()='Click for JS Prompt']
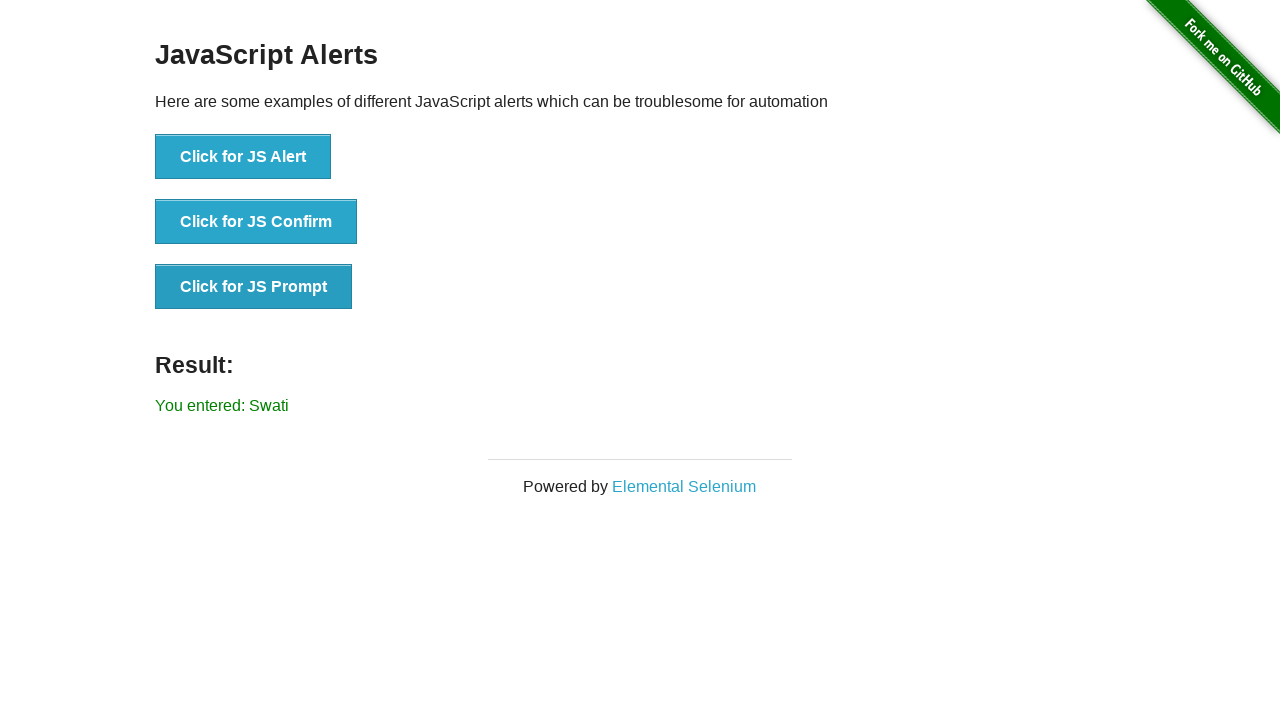

Waited 500ms for prompt dialog handling to complete
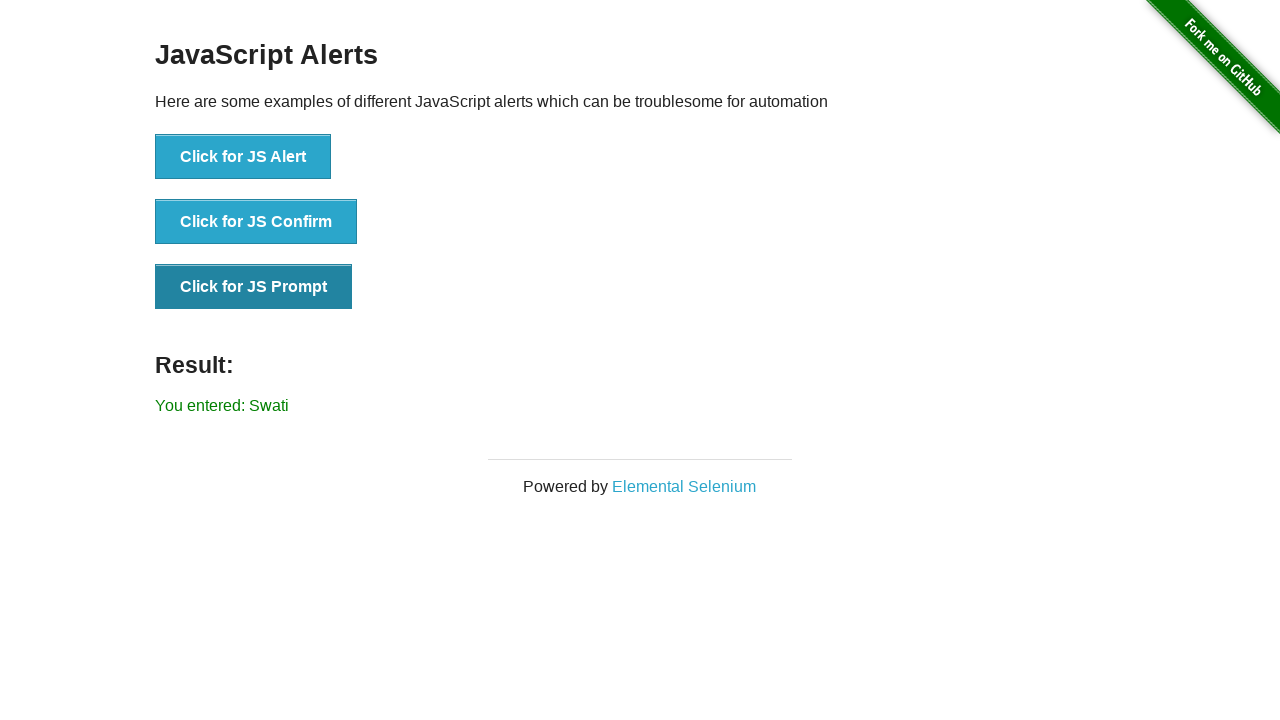

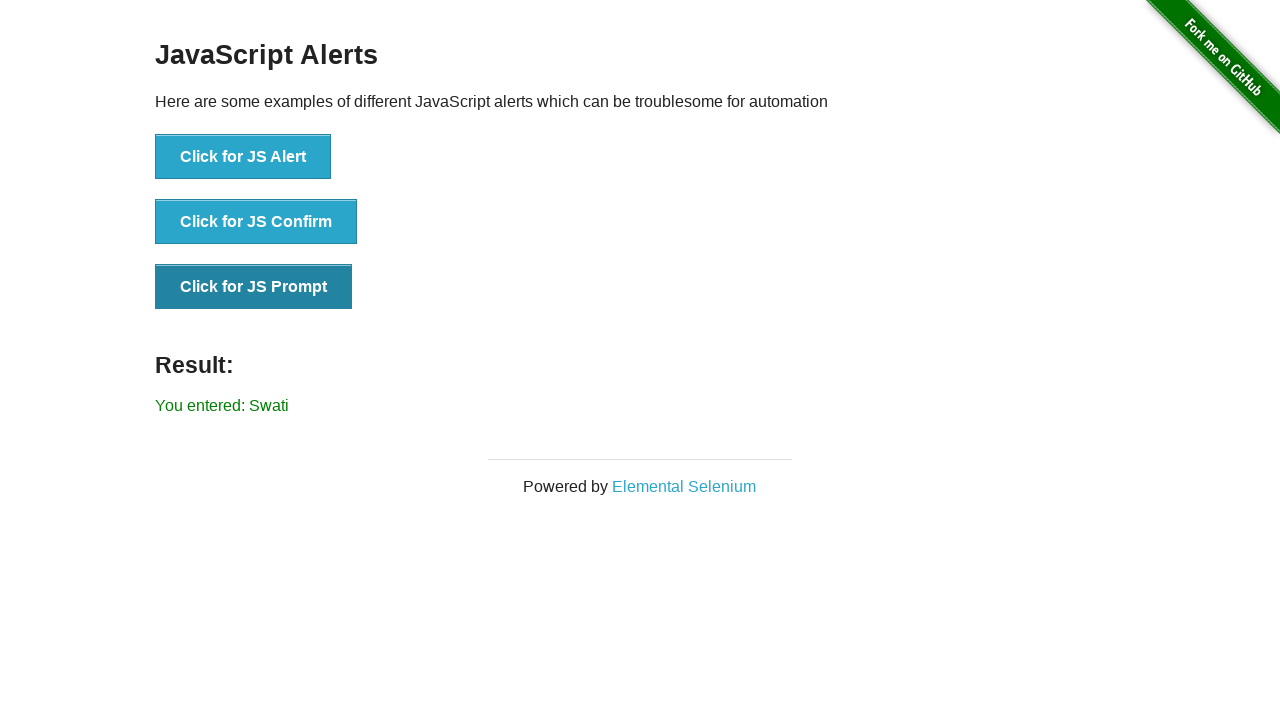